Tests the Python.org website search functionality by entering a search query and submitting it

Starting URL: https://www.python.org

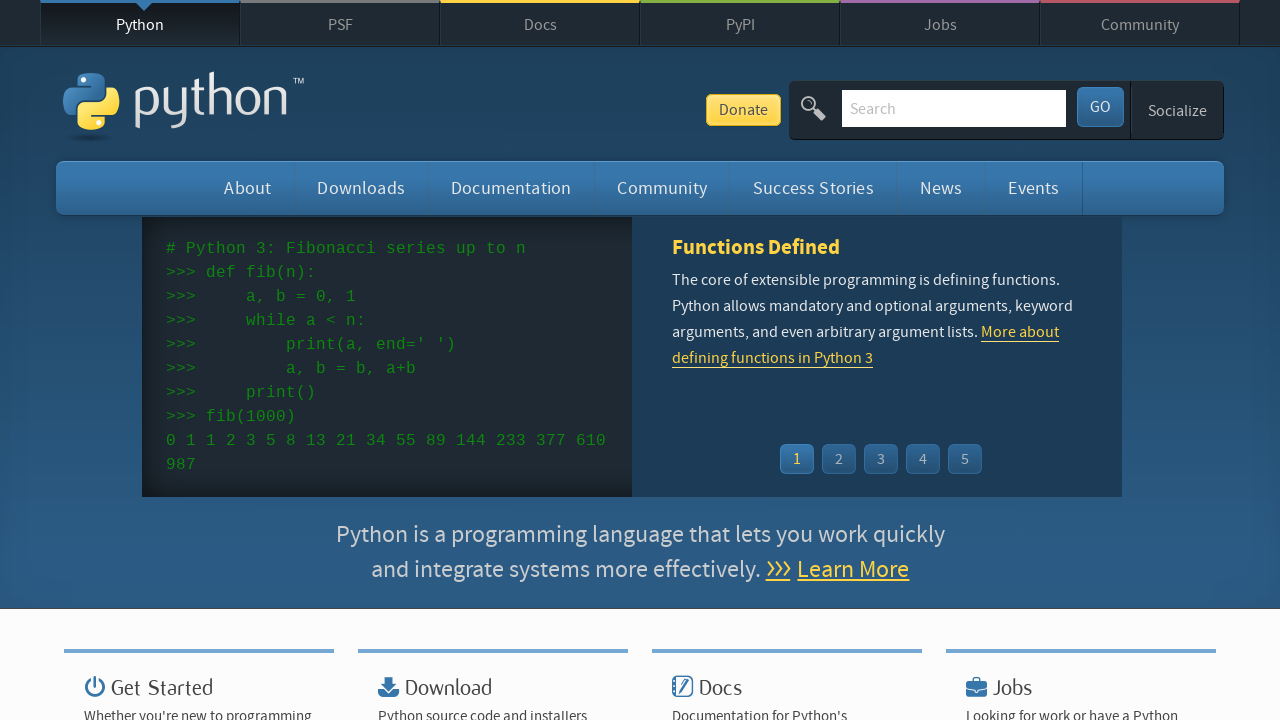

Cleared the search field on //input[@id='id-search-field']
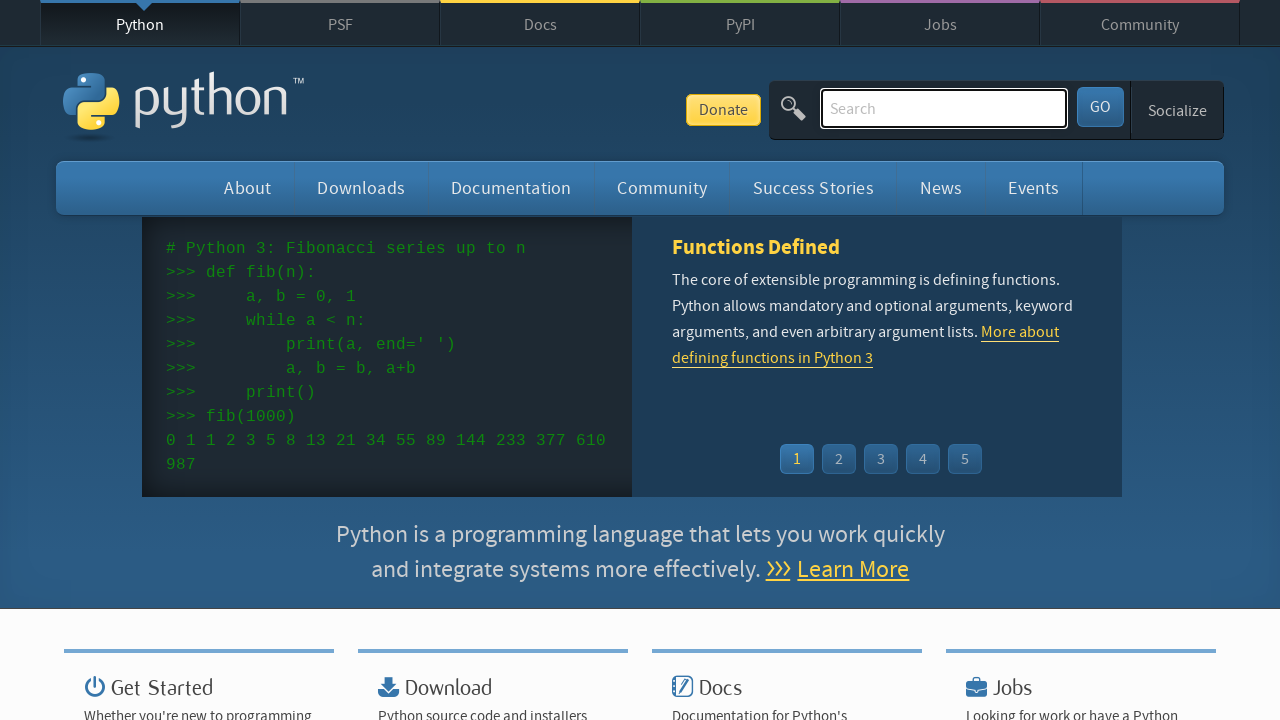

Entered search query 'getting started with python' in search field on //input[@id='id-search-field']
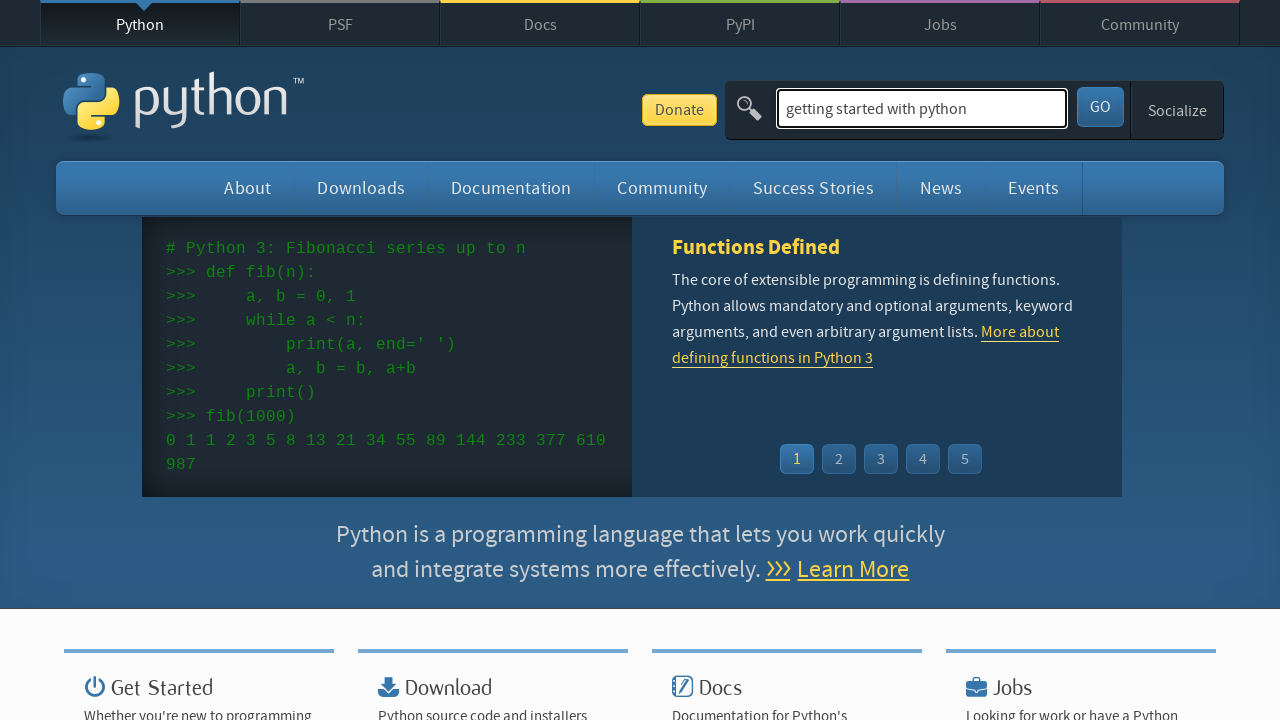

Submitted search by pressing Enter on //input[@id='id-search-field']
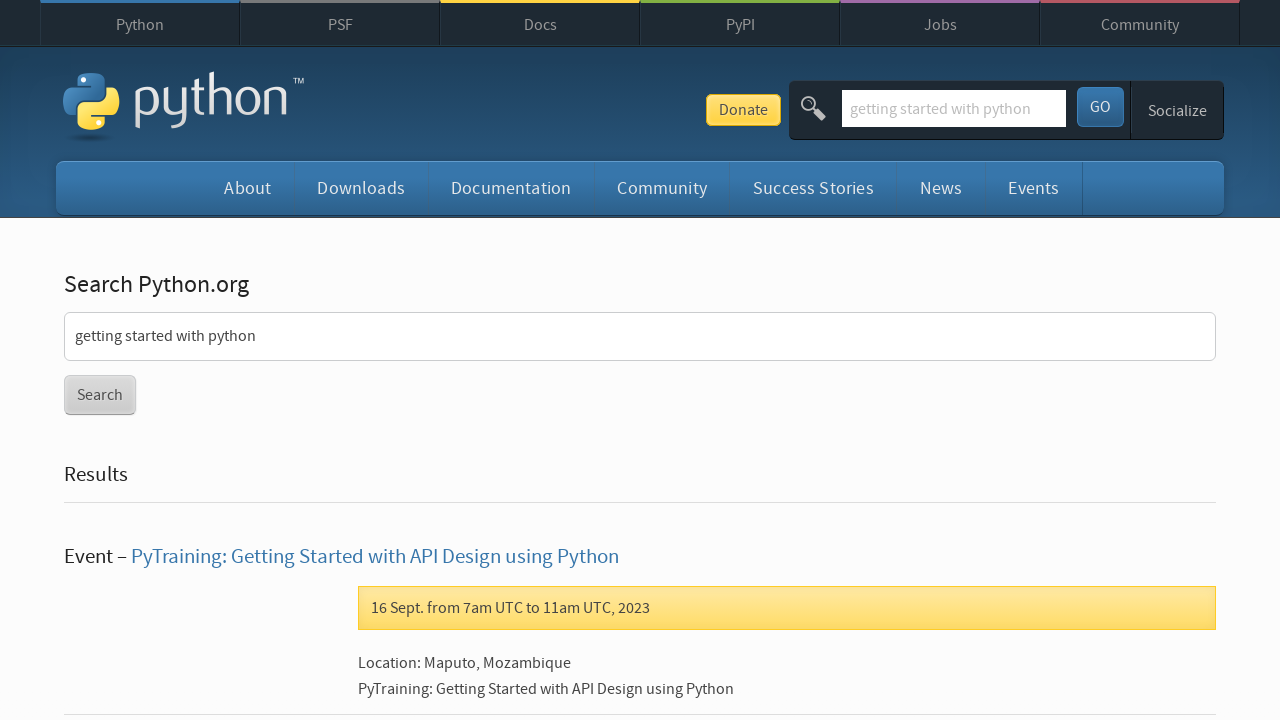

Search results page loaded successfully
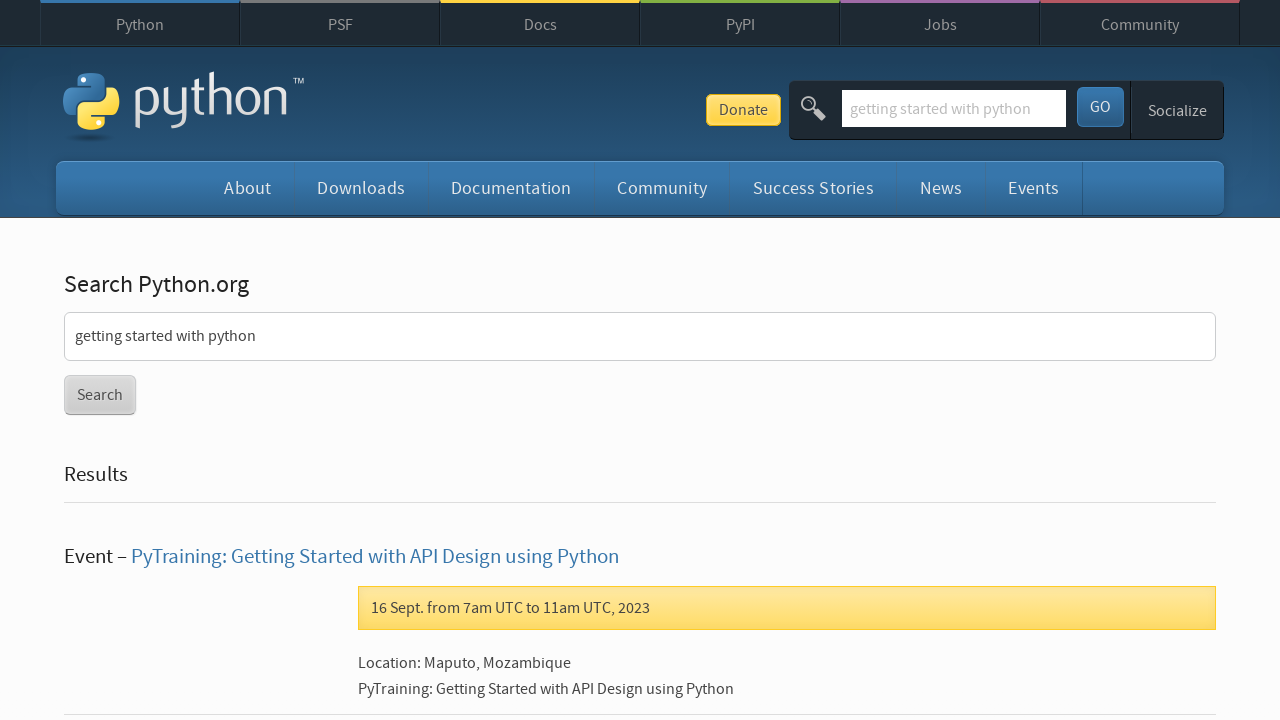

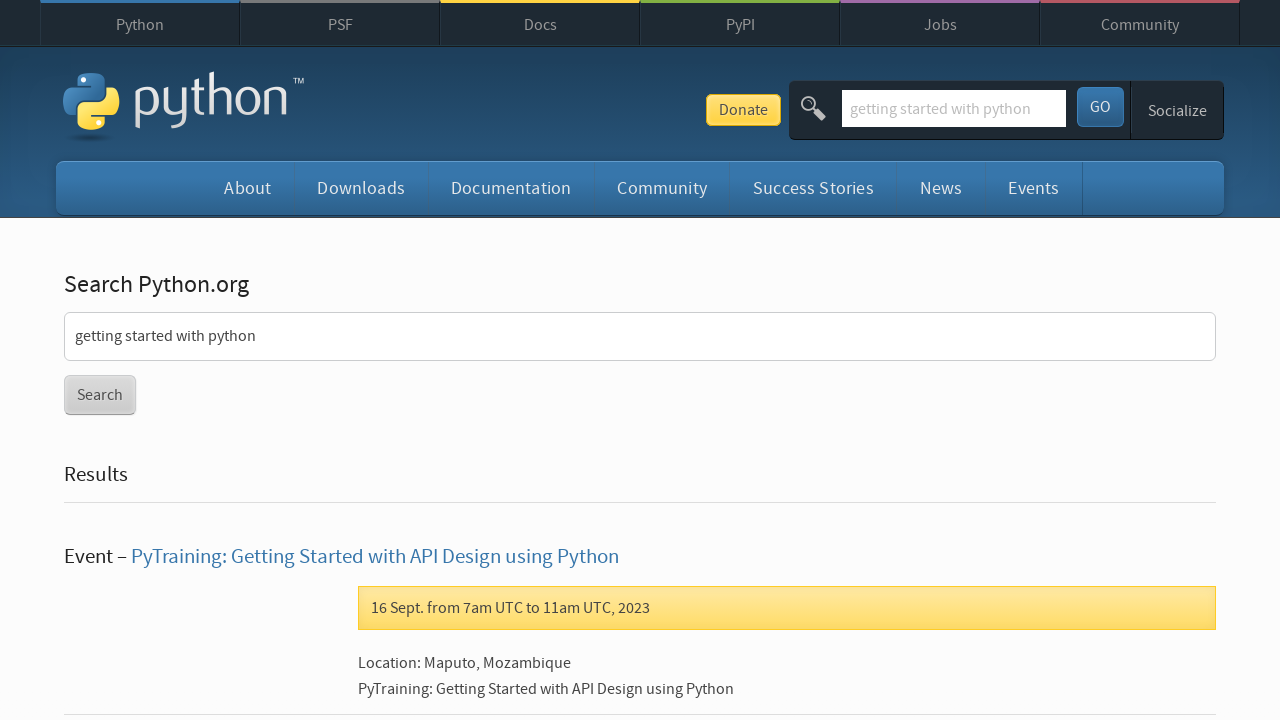